Tests double-click functionality on W3Schools by switching to an iframe, double-clicking on text, and verifying that the text color changes to red.

Starting URL: https://www.w3schools.com/tags/tryit.asp?filename=tryhtml5_ev_ondblclick2

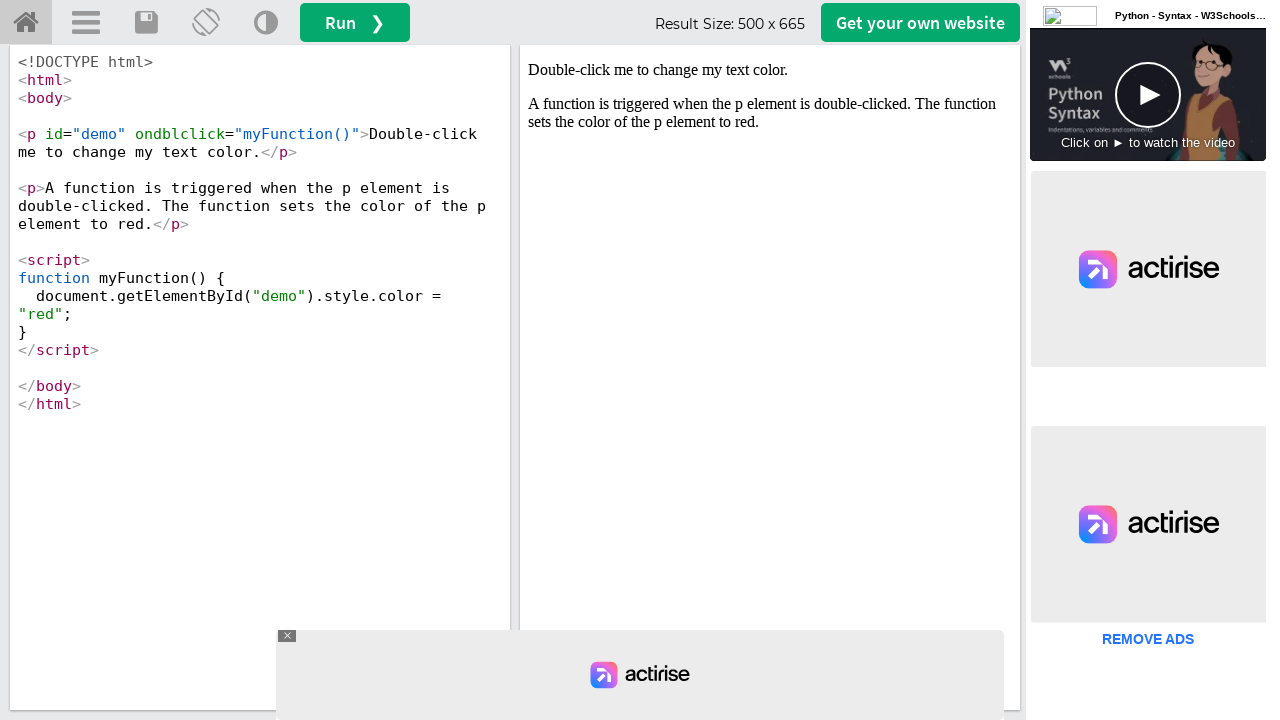

Located iframe with id 'iframeResult'
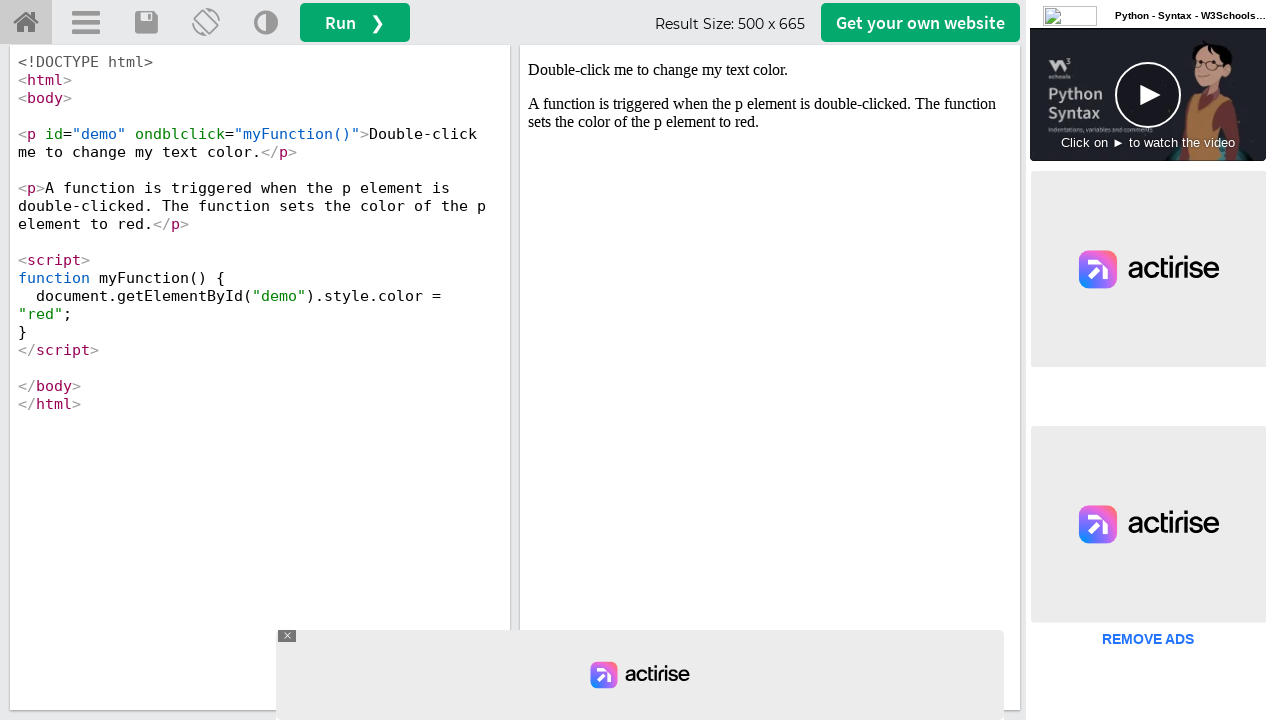

Located paragraph element with ondblclick attribute in iframe
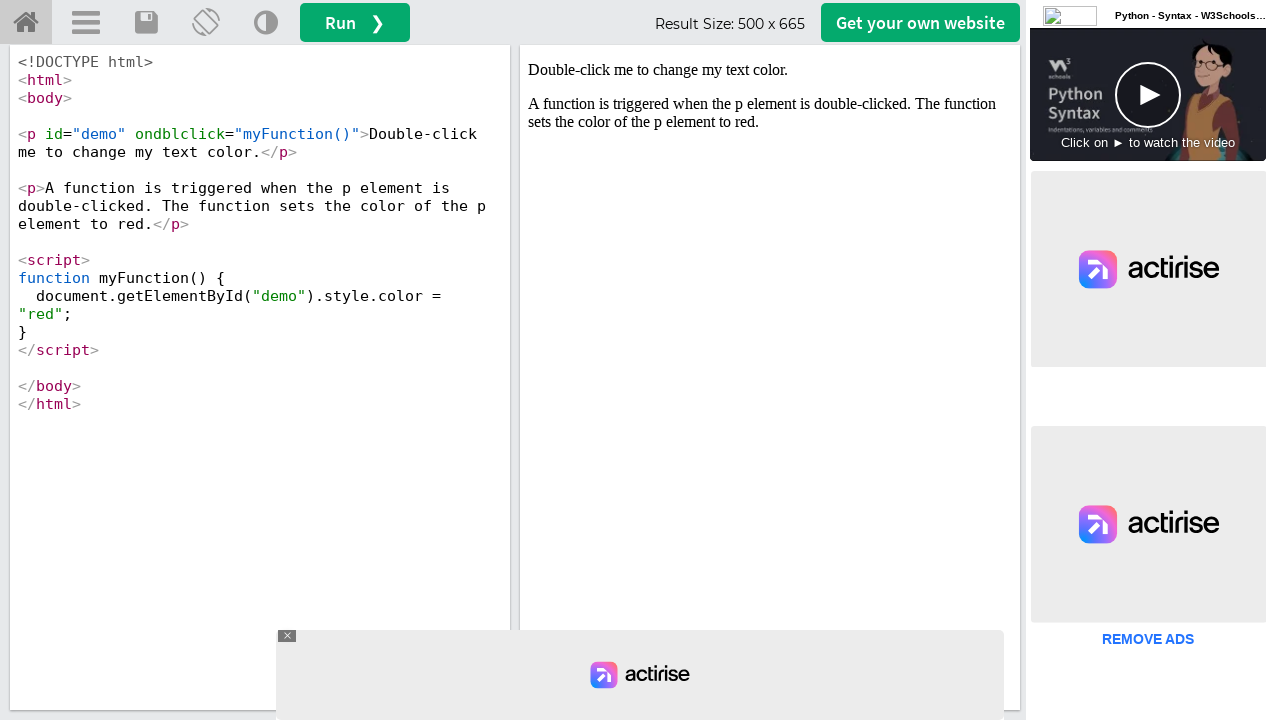

Double-clicked on the paragraph element at (770, 70) on #iframeResult >> internal:control=enter-frame >> p[ondblclick]
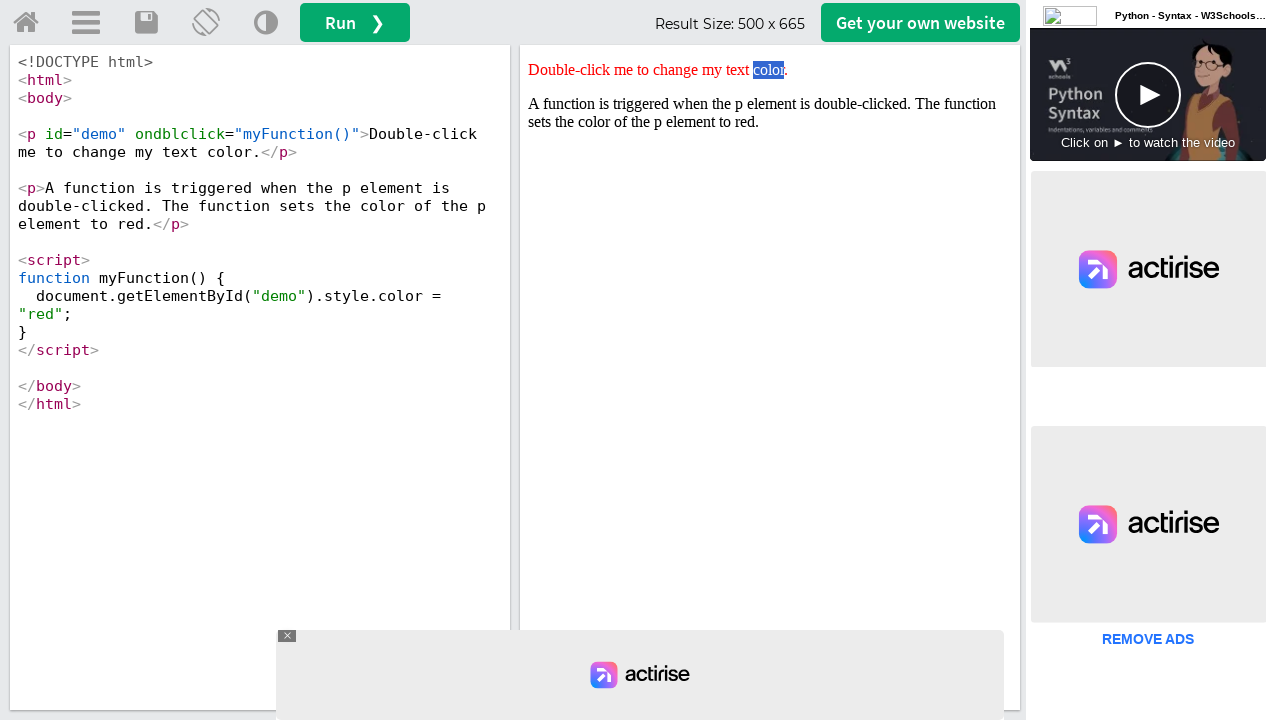

Retrieved style attribute value from element
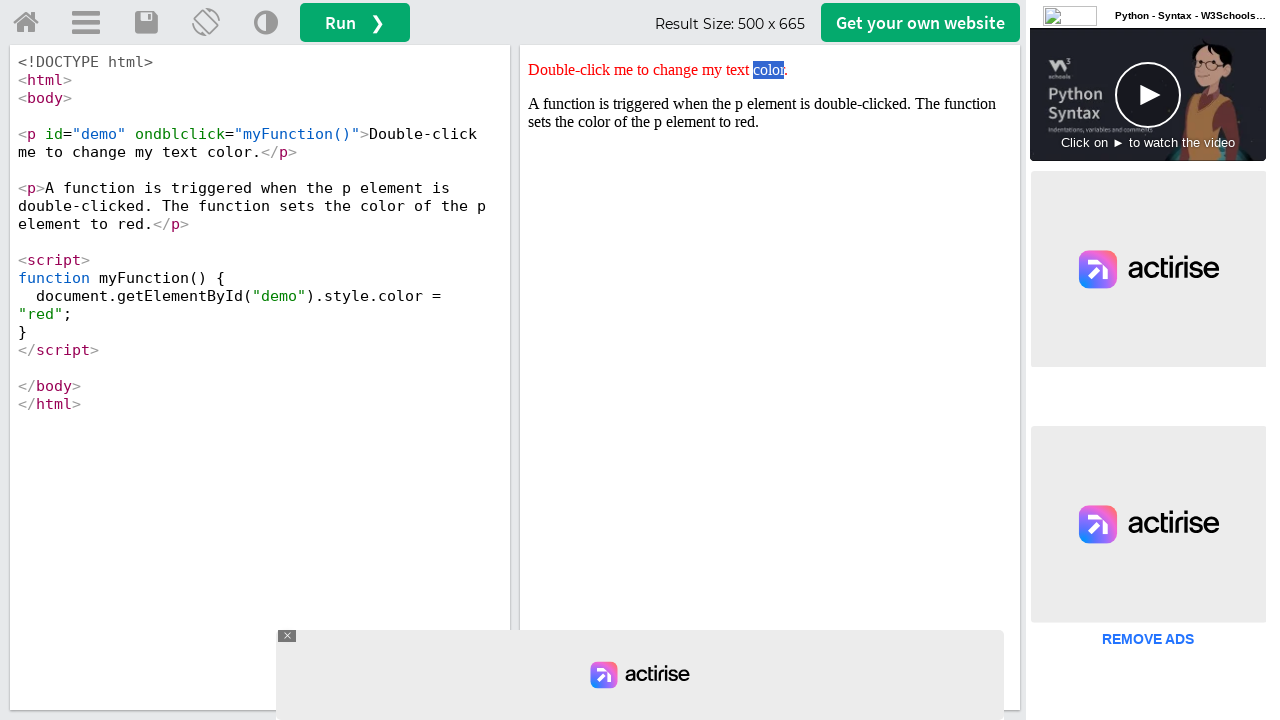

Asserted that text color changed to red in style attribute
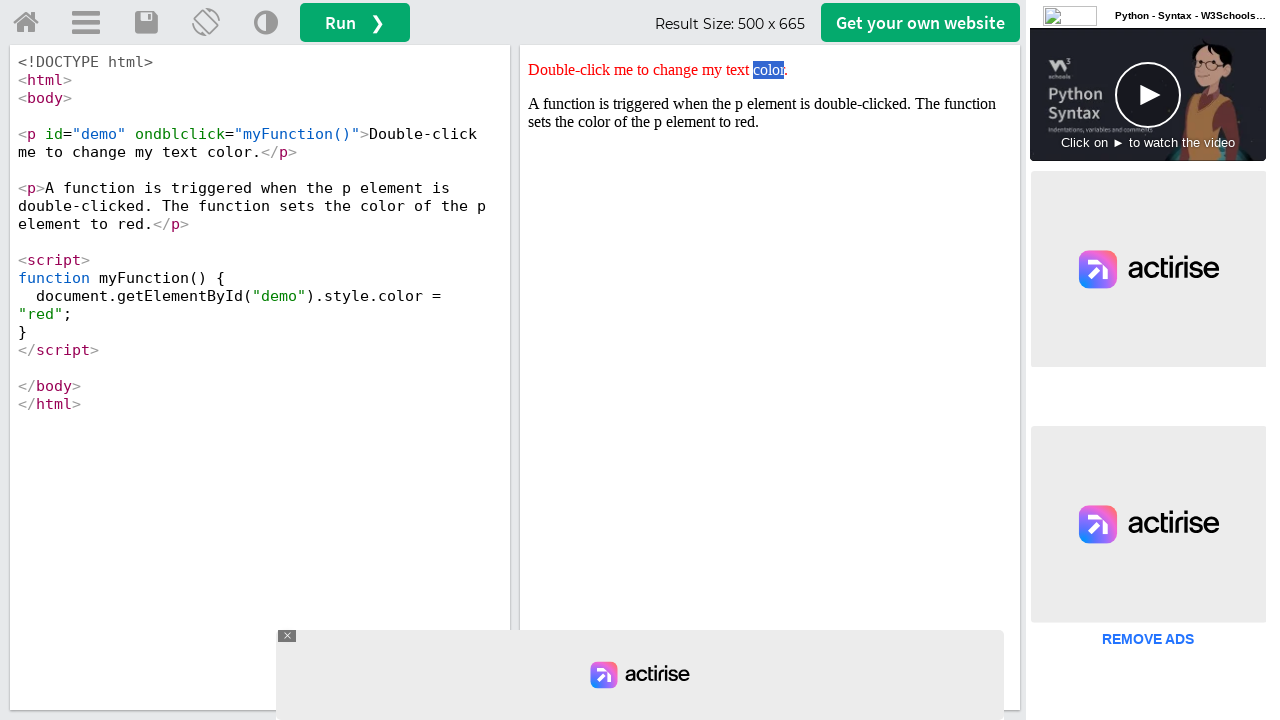

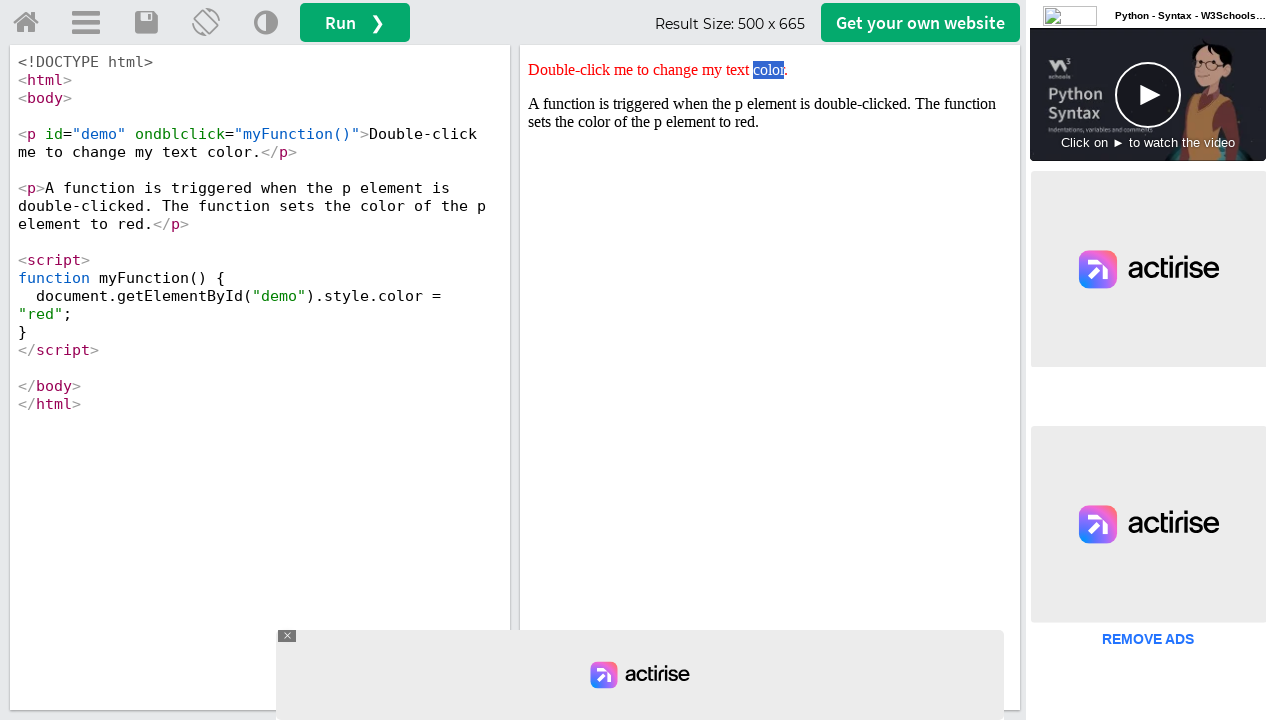